Tests JavaScript alert functionality by clicking a button that triggers a JS alert dialog

Starting URL: https://the-internet.herokuapp.com/javascript_alerts

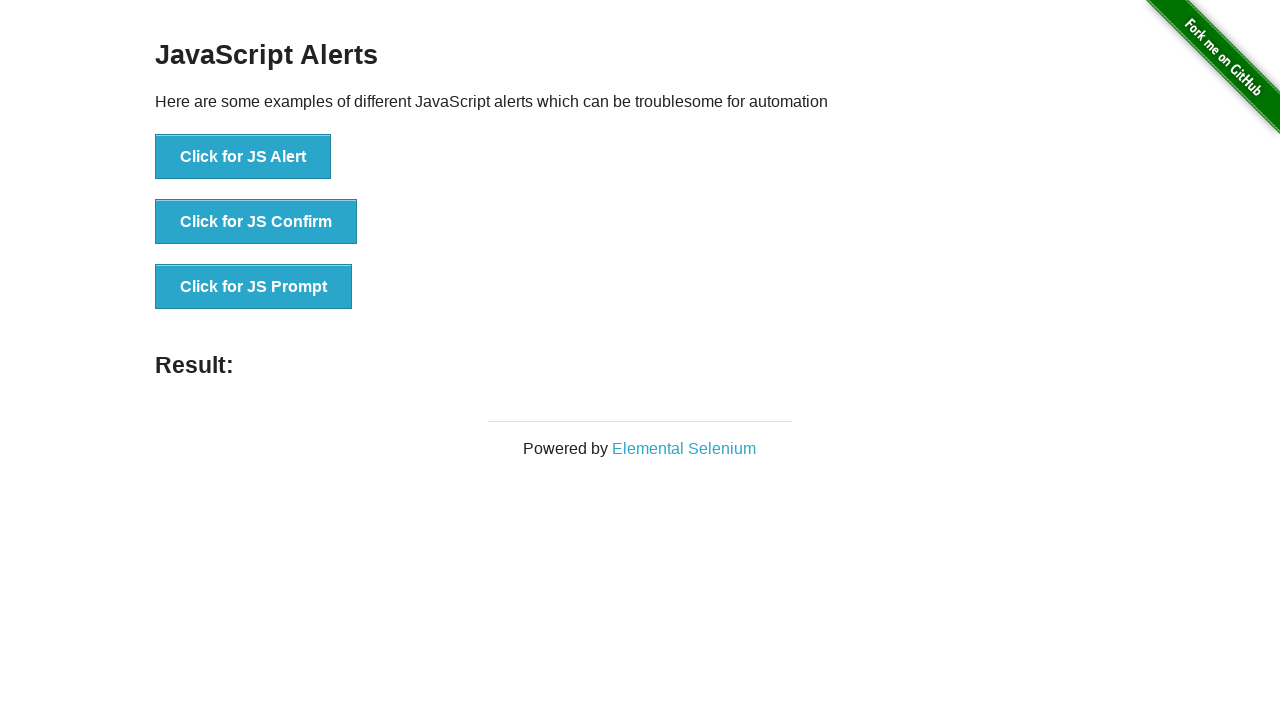

Clicked button to trigger JavaScript alert at (243, 157) on xpath=//button[contains(text(), 'Click for JS Alert')]
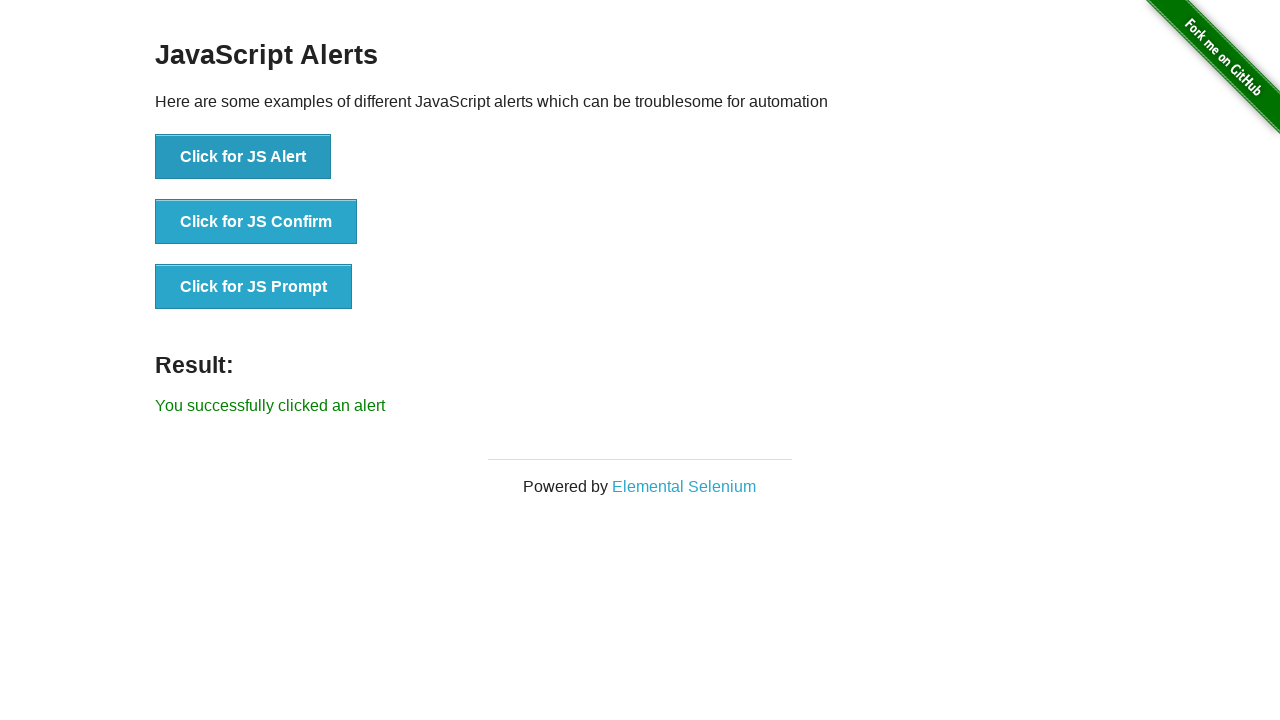

Set up dialog handler to accept the alert
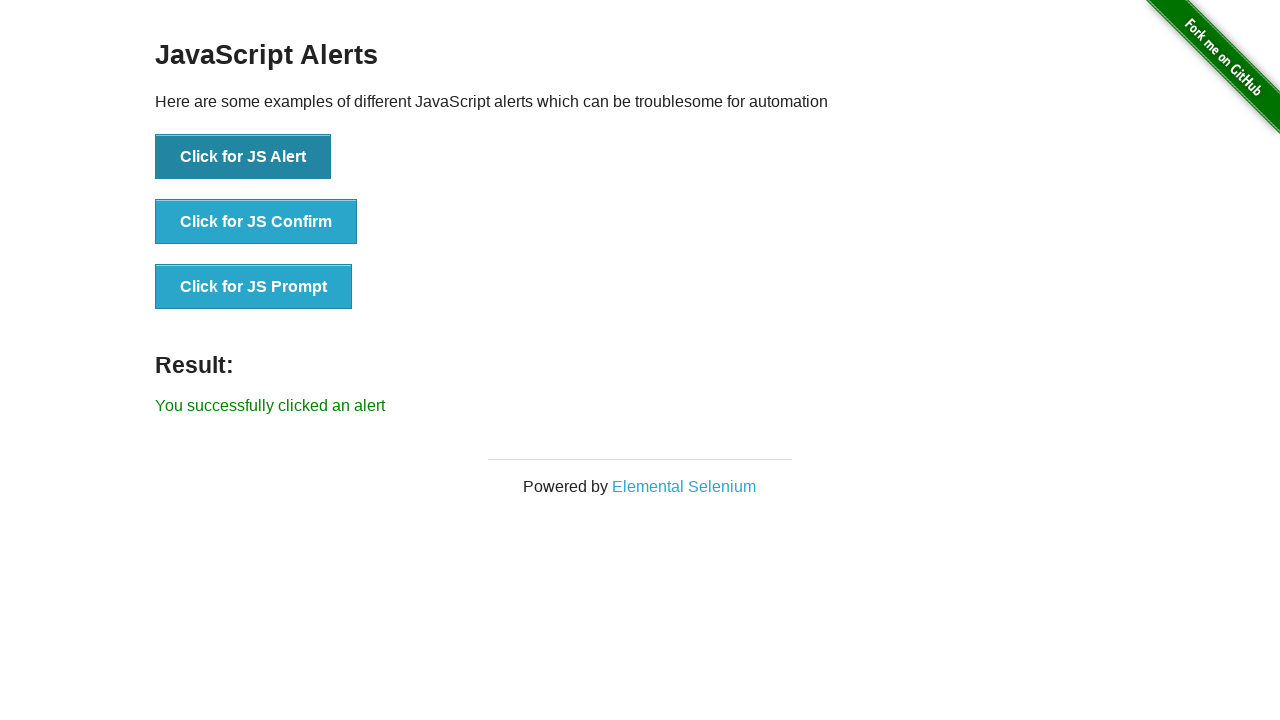

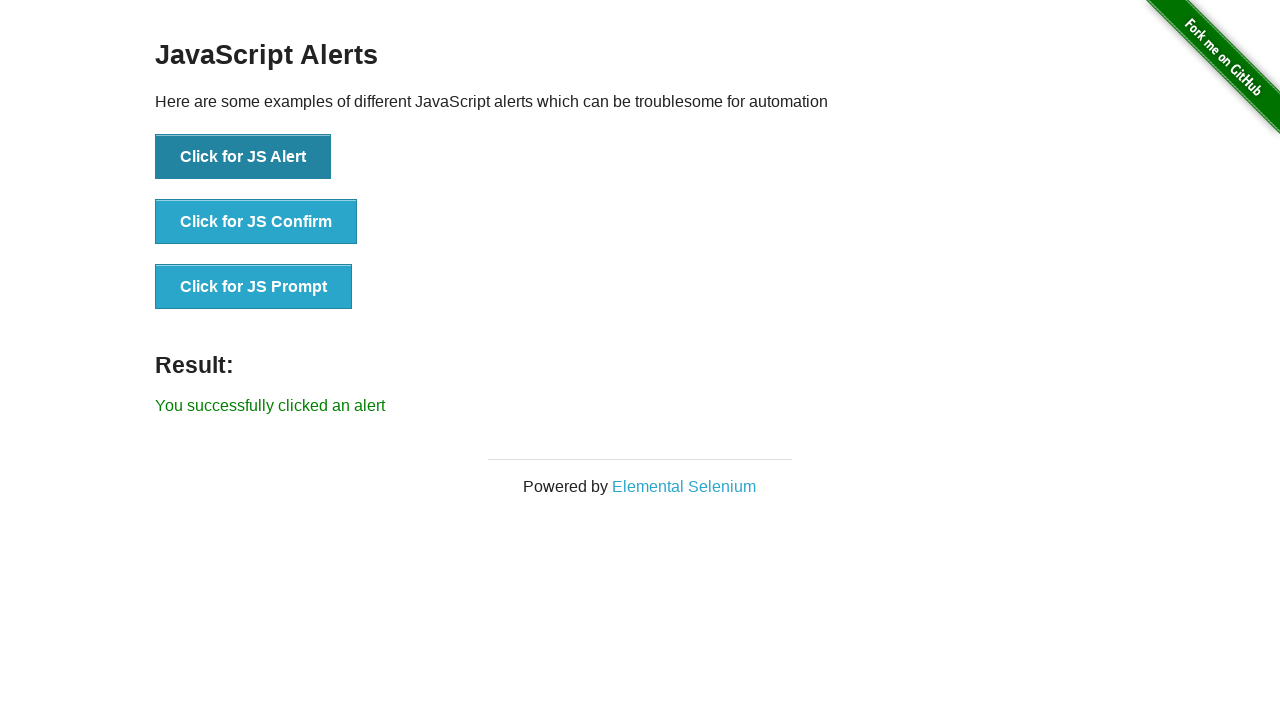